Adds multiple vegetable items (Cucumber, Brocolli, Beetroot) to cart by finding them in the product list and clicking their Add to Cart buttons

Starting URL: https://rahulshettyacademy.com/seleniumPractise/

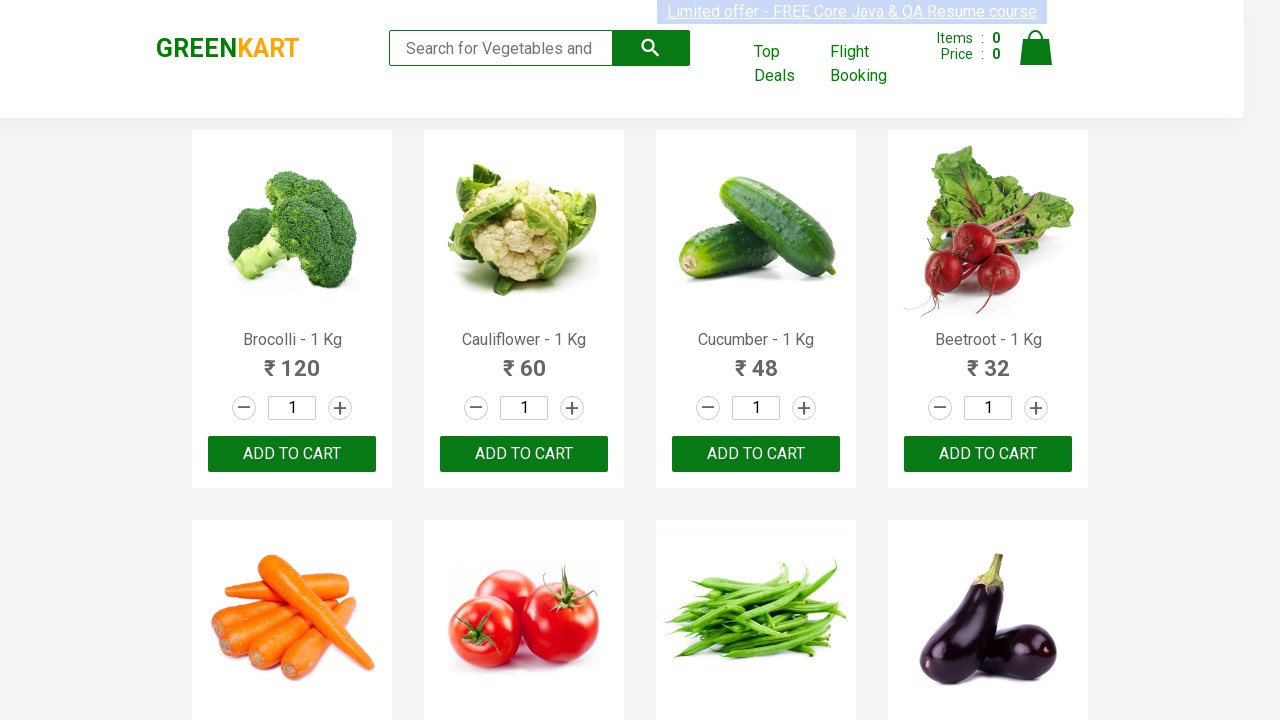

Waited for product list to load
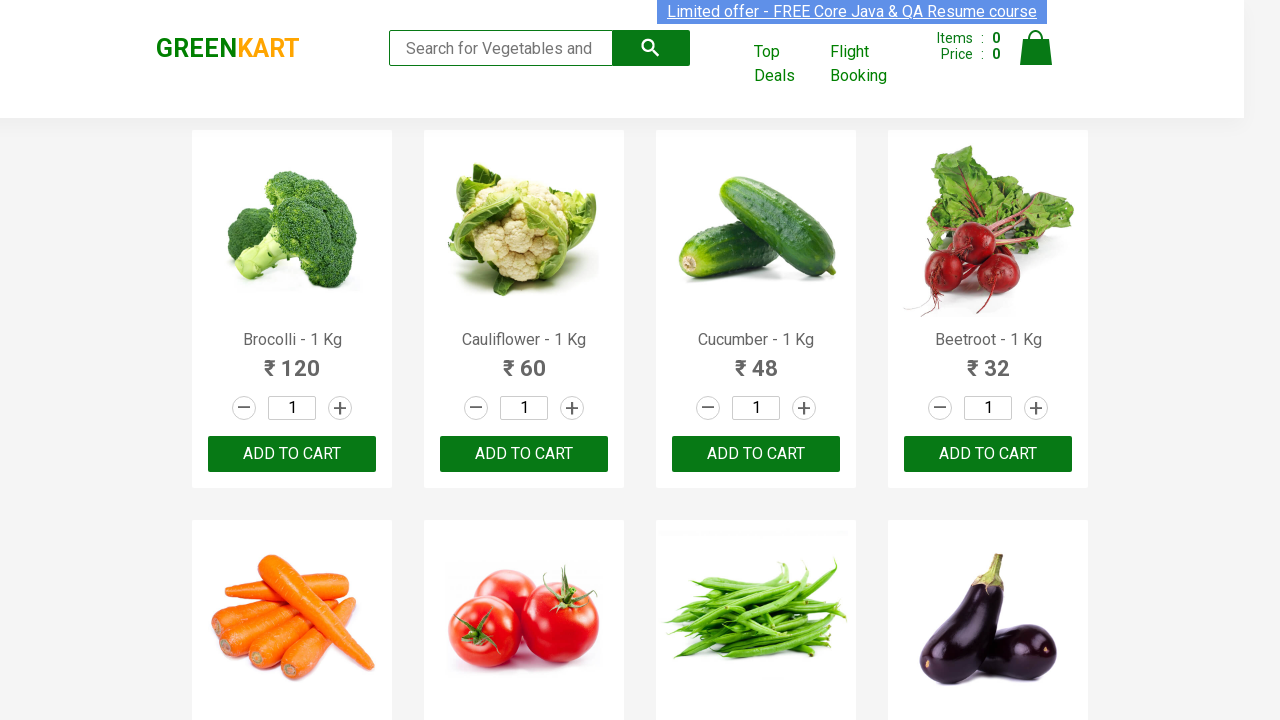

Retrieved all product elements from the page
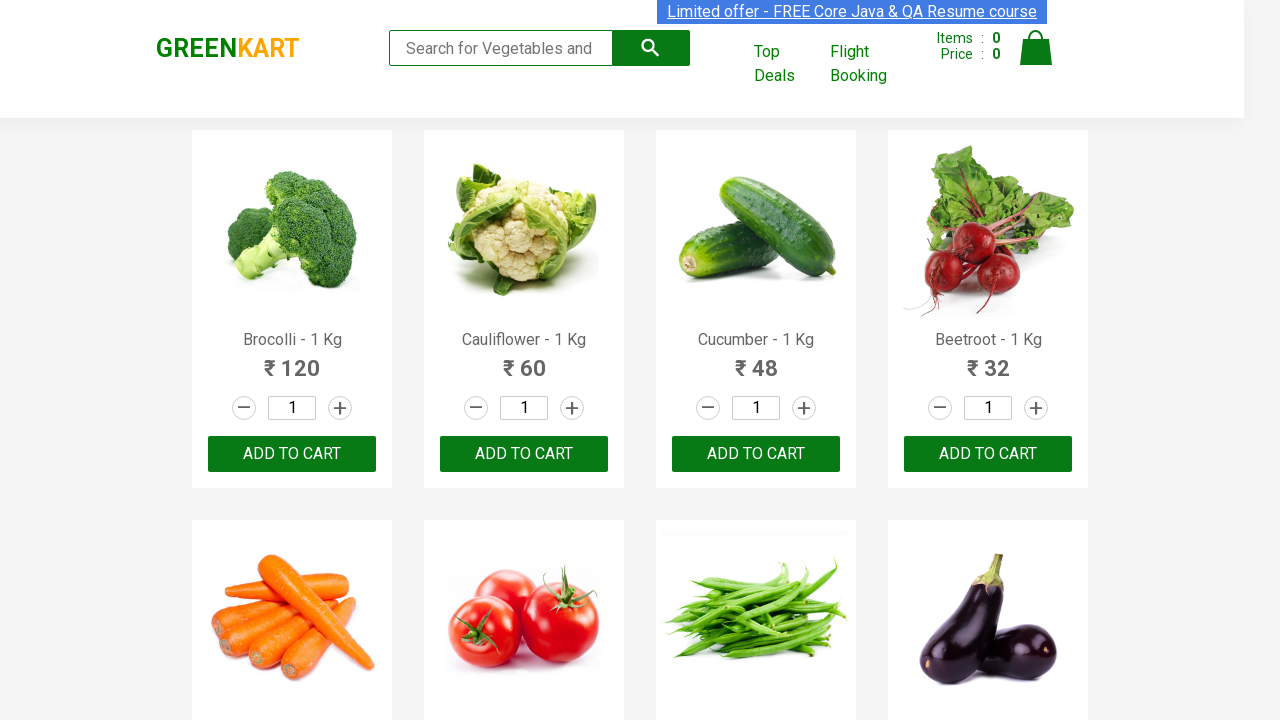

Clicked 'Add to Cart' button for Brocolli at (292, 454) on div.product-action > button >> nth=0
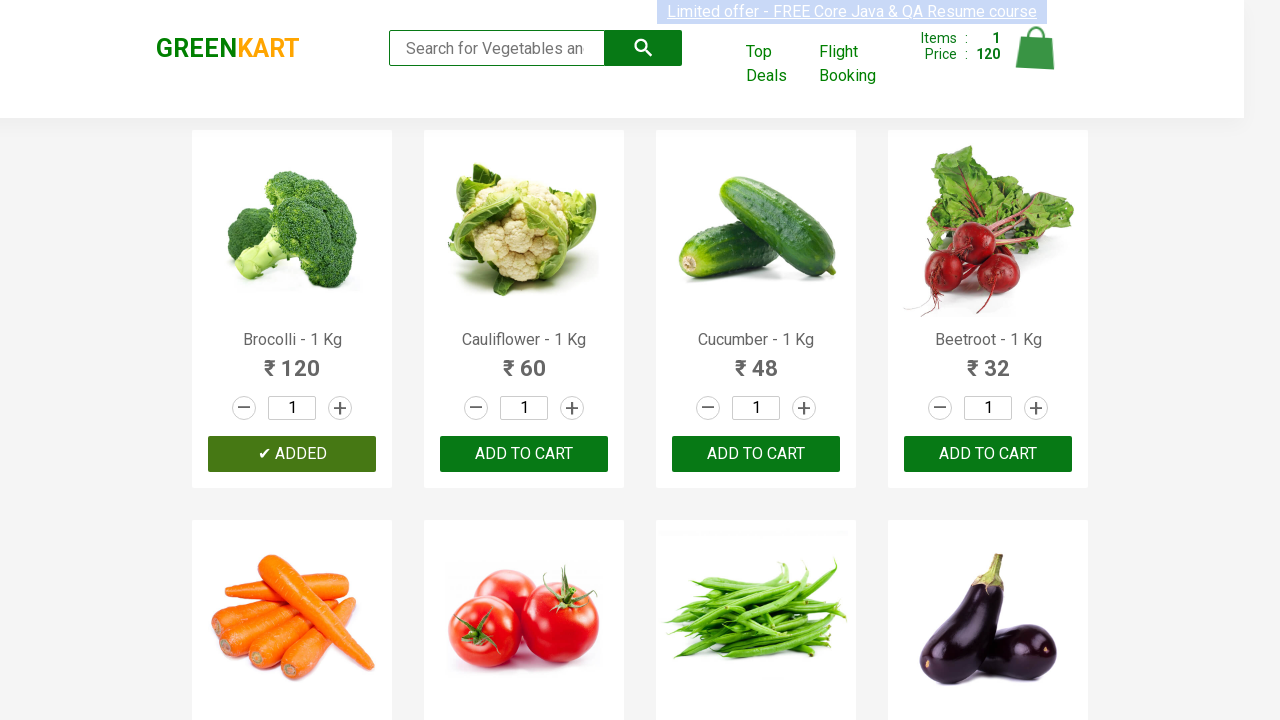

Clicked 'Add to Cart' button for Cucumber at (756, 454) on div.product-action > button >> nth=2
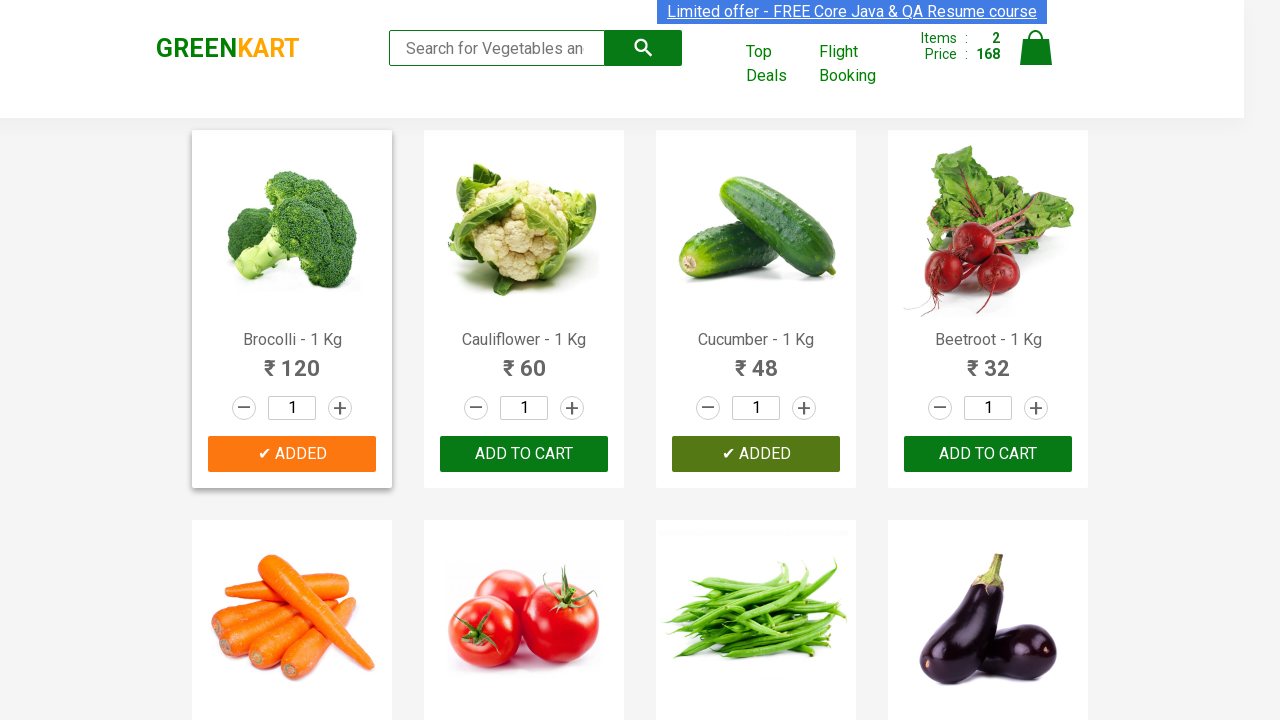

Clicked 'Add to Cart' button for Beetroot at (988, 454) on div.product-action > button >> nth=3
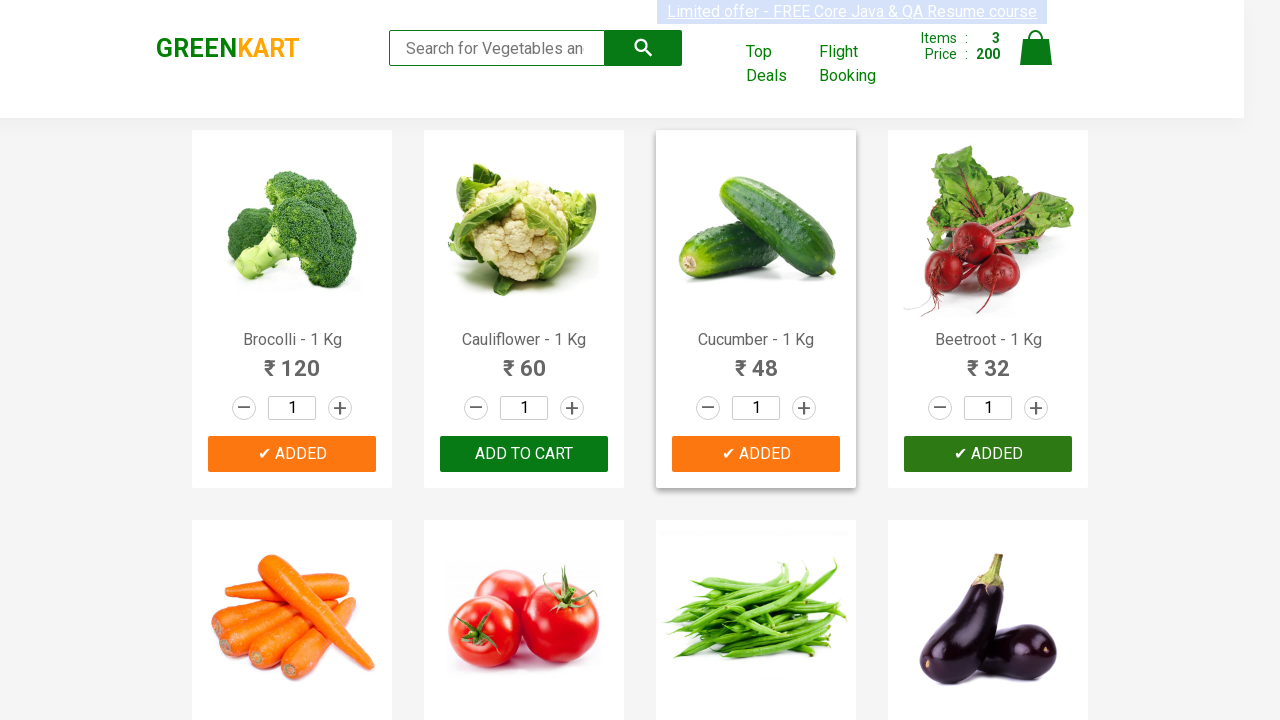

All required items (Cucumber, Brocolli, Beetroot) have been added to cart
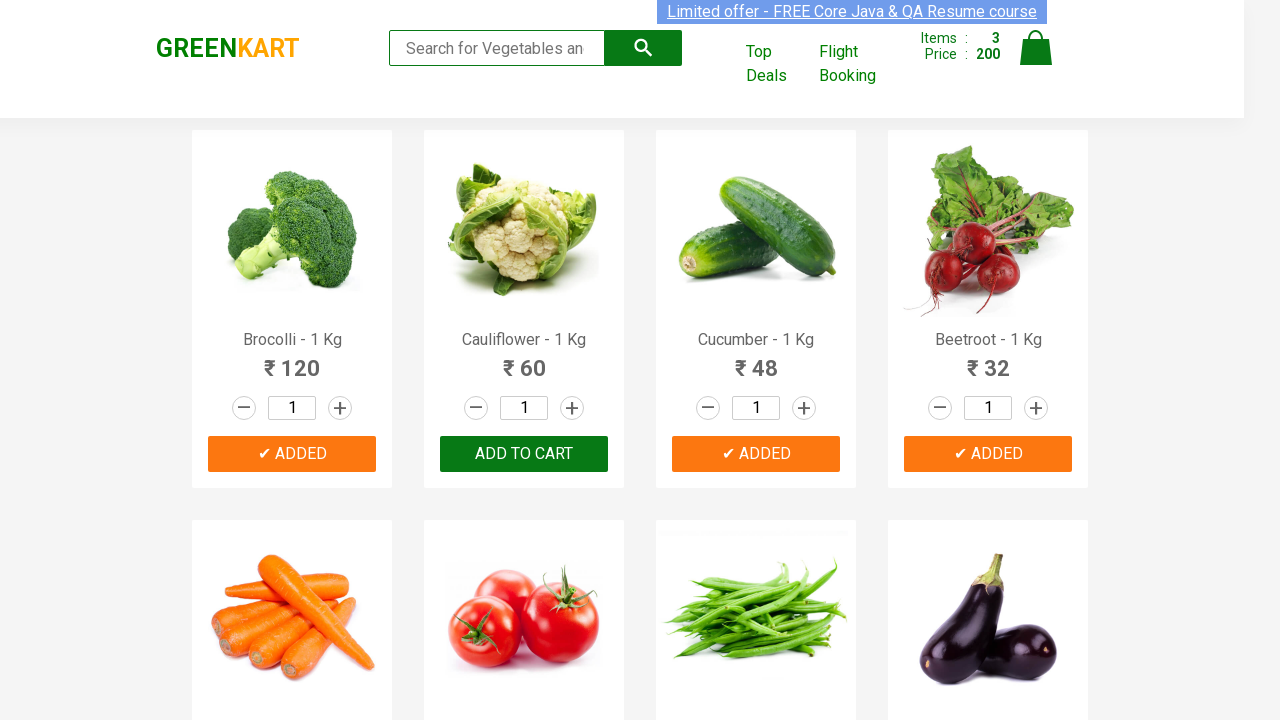

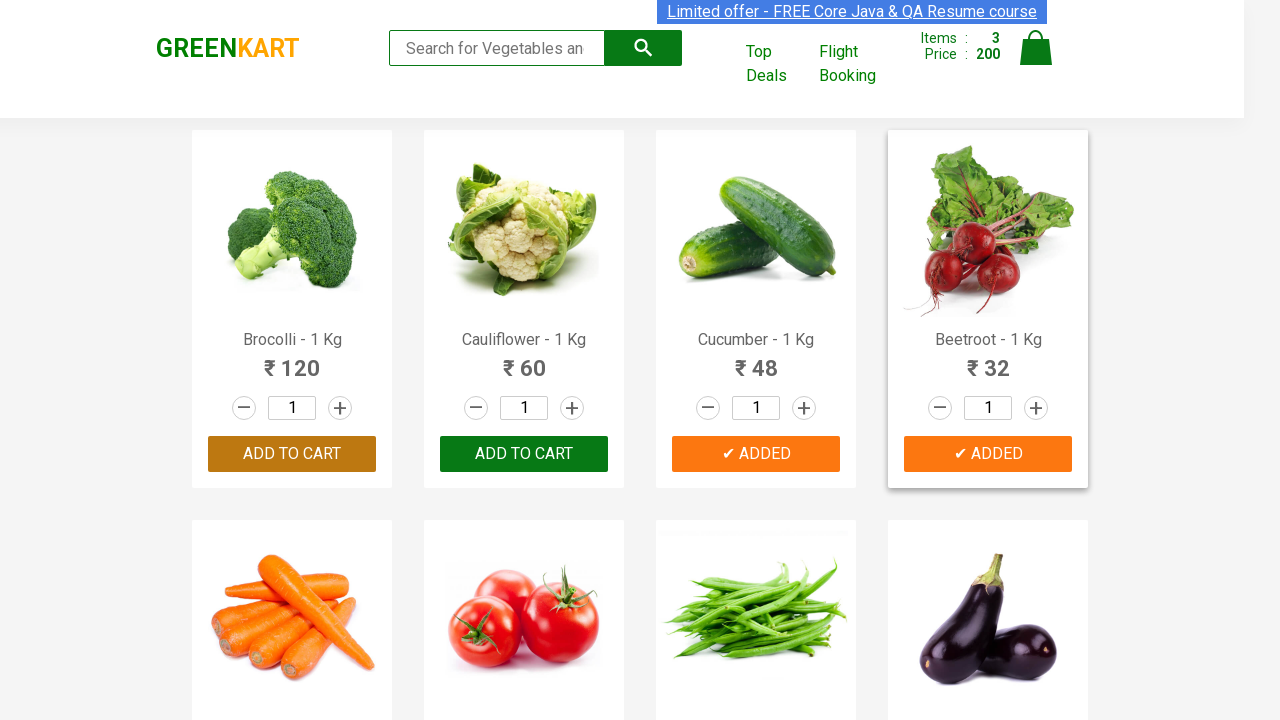